Tests drag and drop functionality by dragging an element from one position to another on a test automation practice website

Starting URL: https://testautomationpractice.blogspot.com/

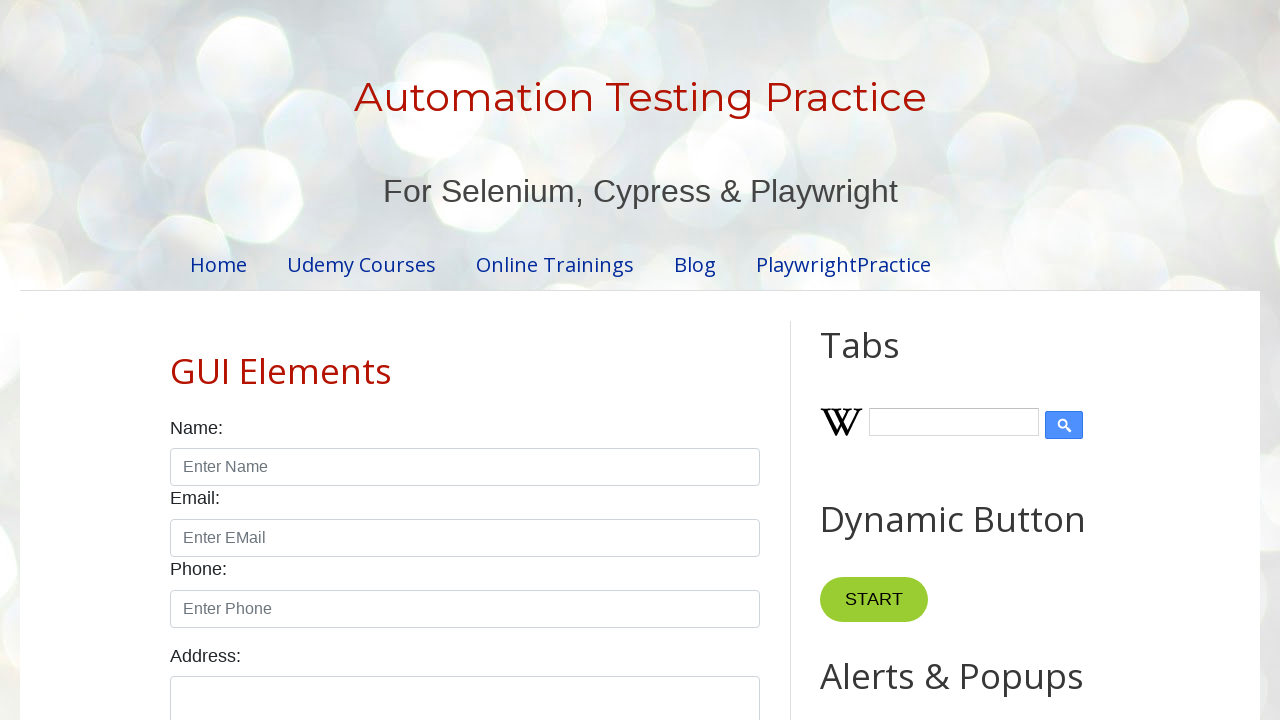

Scrolled to the drag and drop section
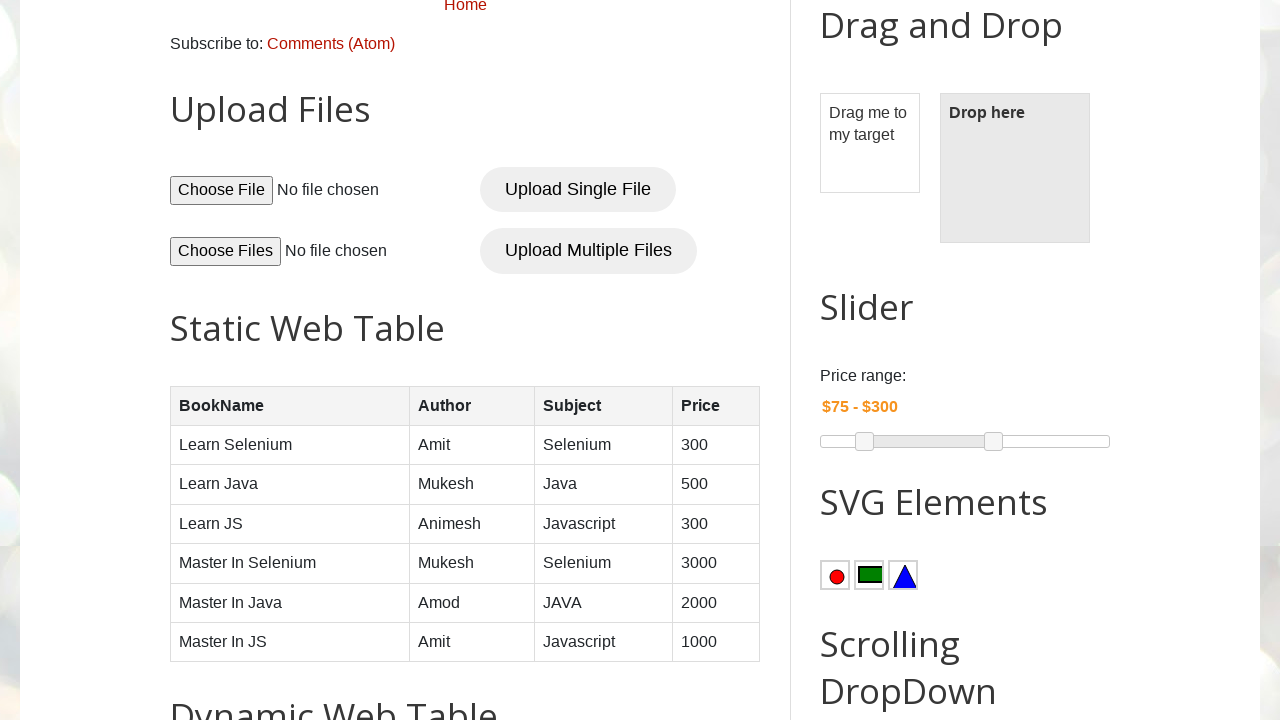

Located the draggable element
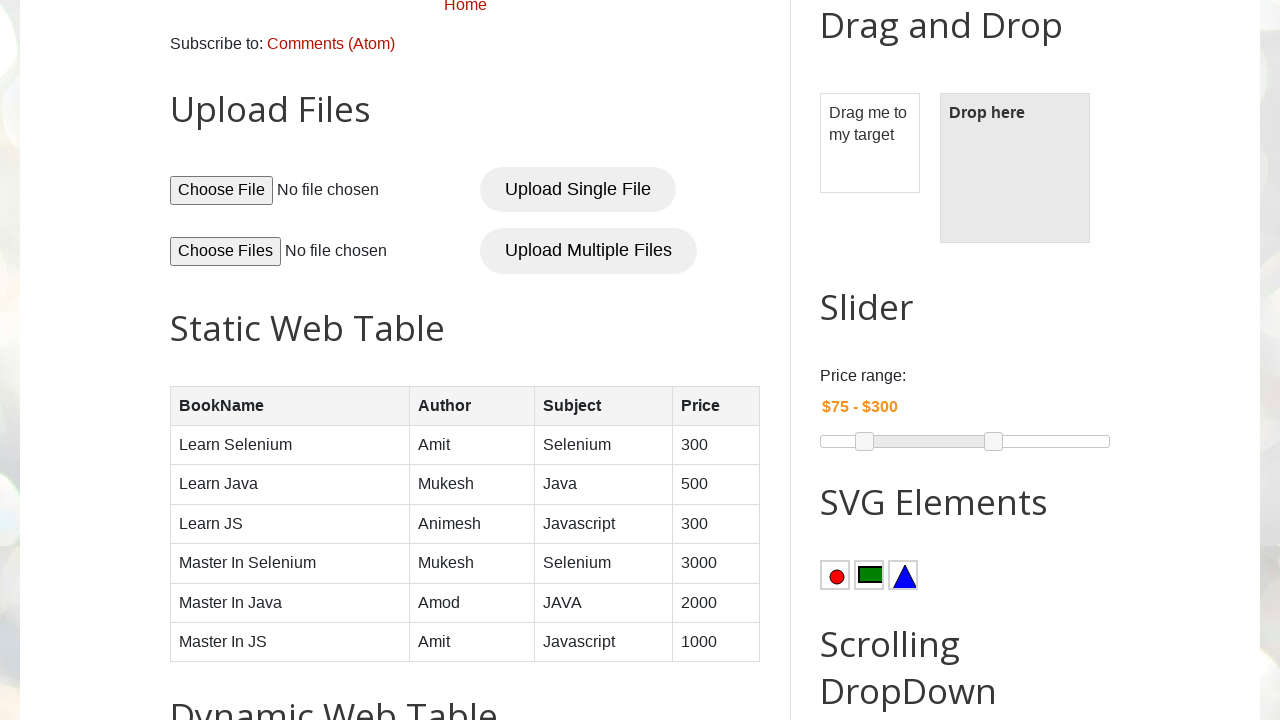

Located the droppable element
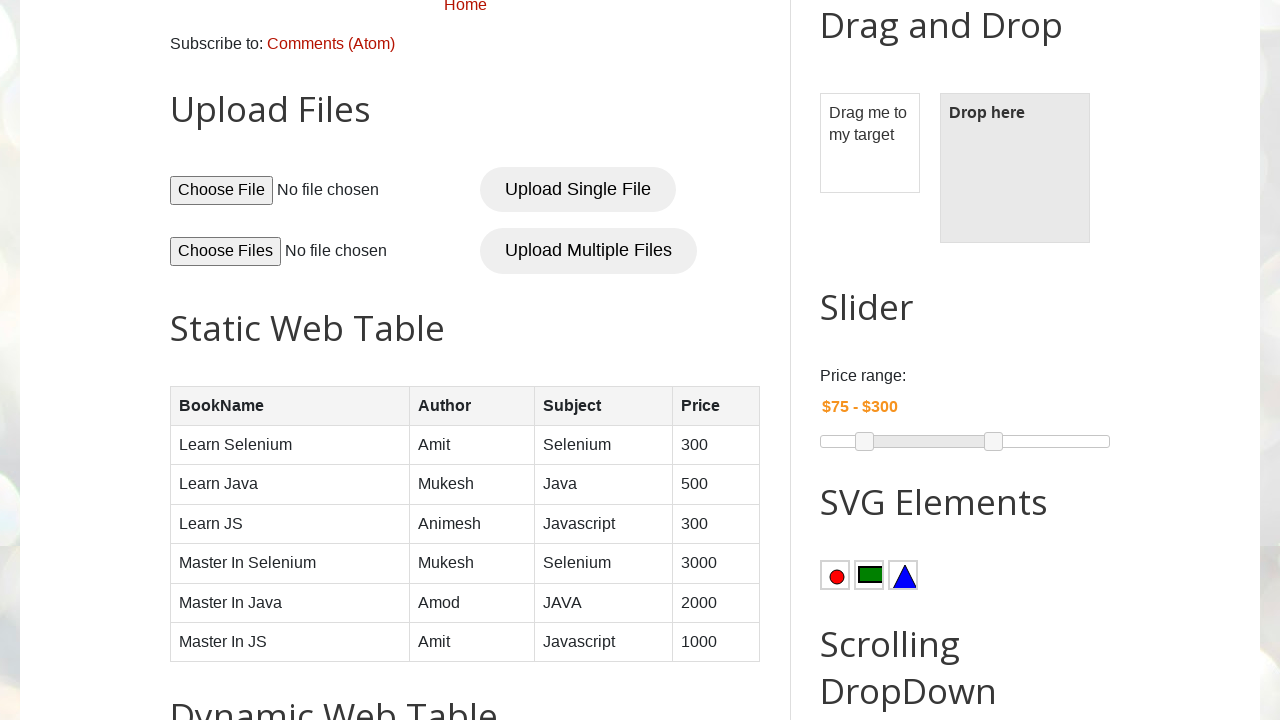

Dragged element from draggable to droppable area at (1015, 168)
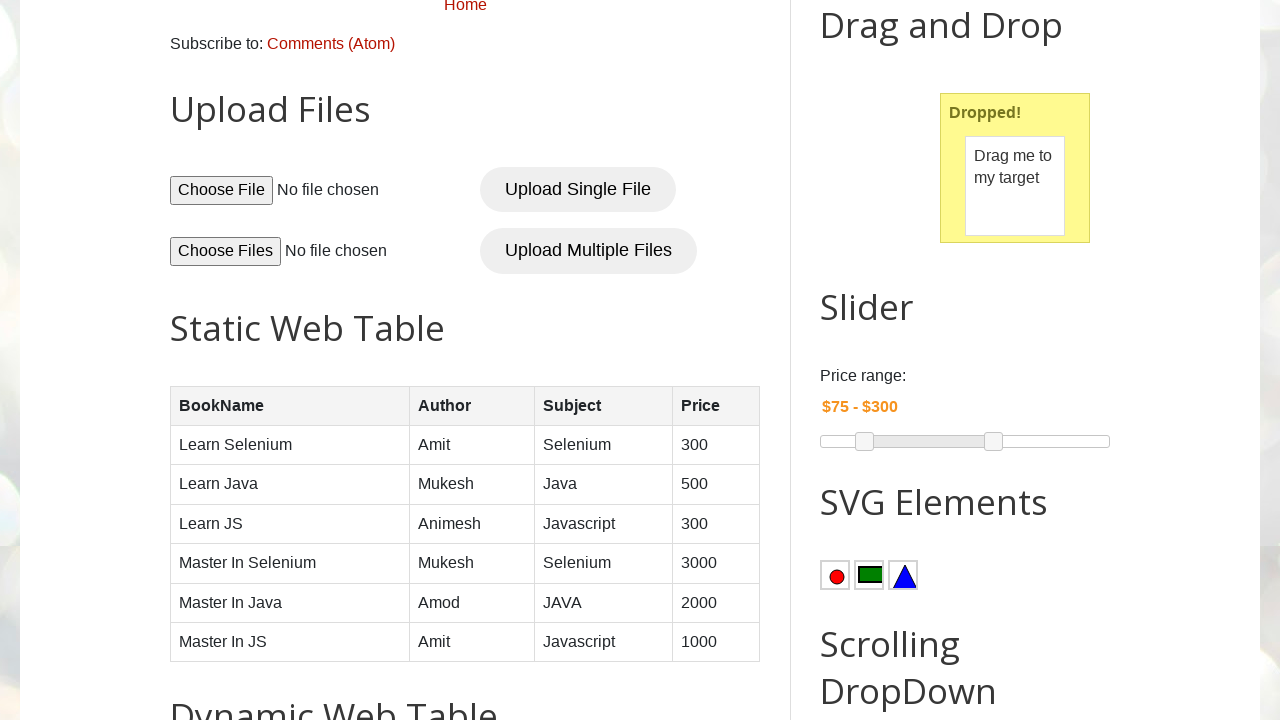

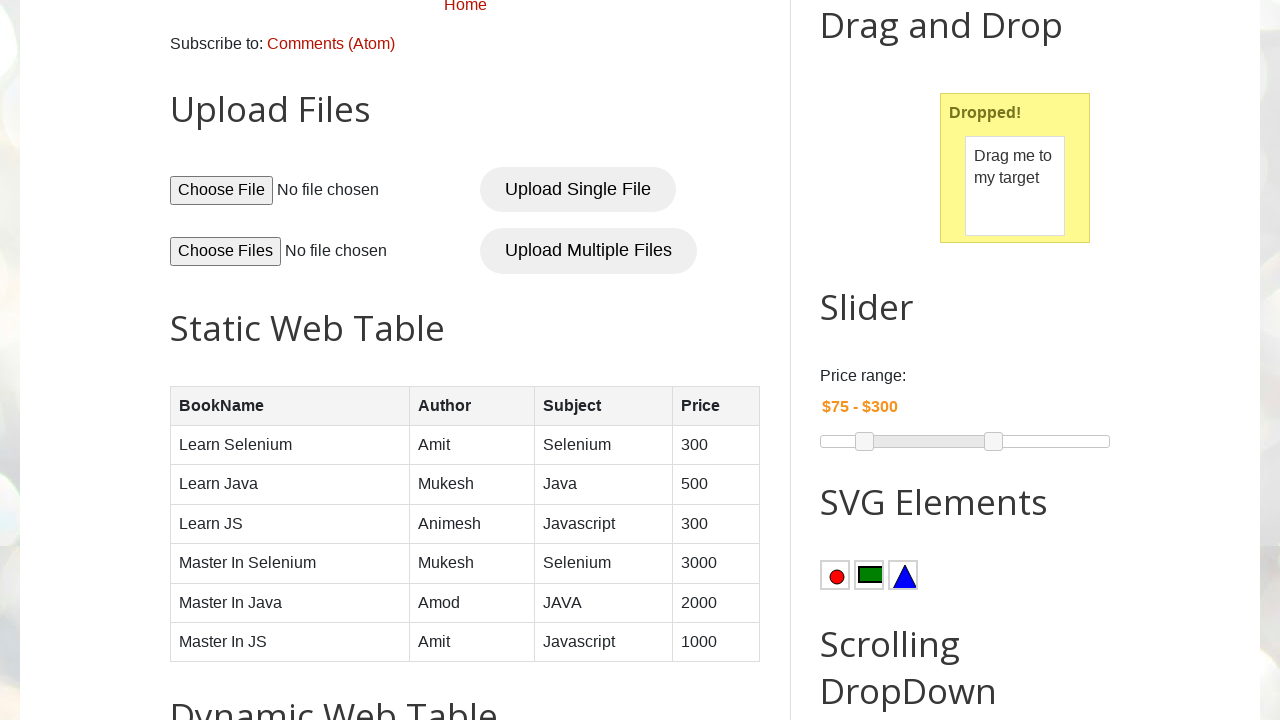